Scrolls down the page and extracts link text from a footer section table, verifying the presence of navigation links

Starting URL: https://rahulshettyacademy.com/AutomationPractice

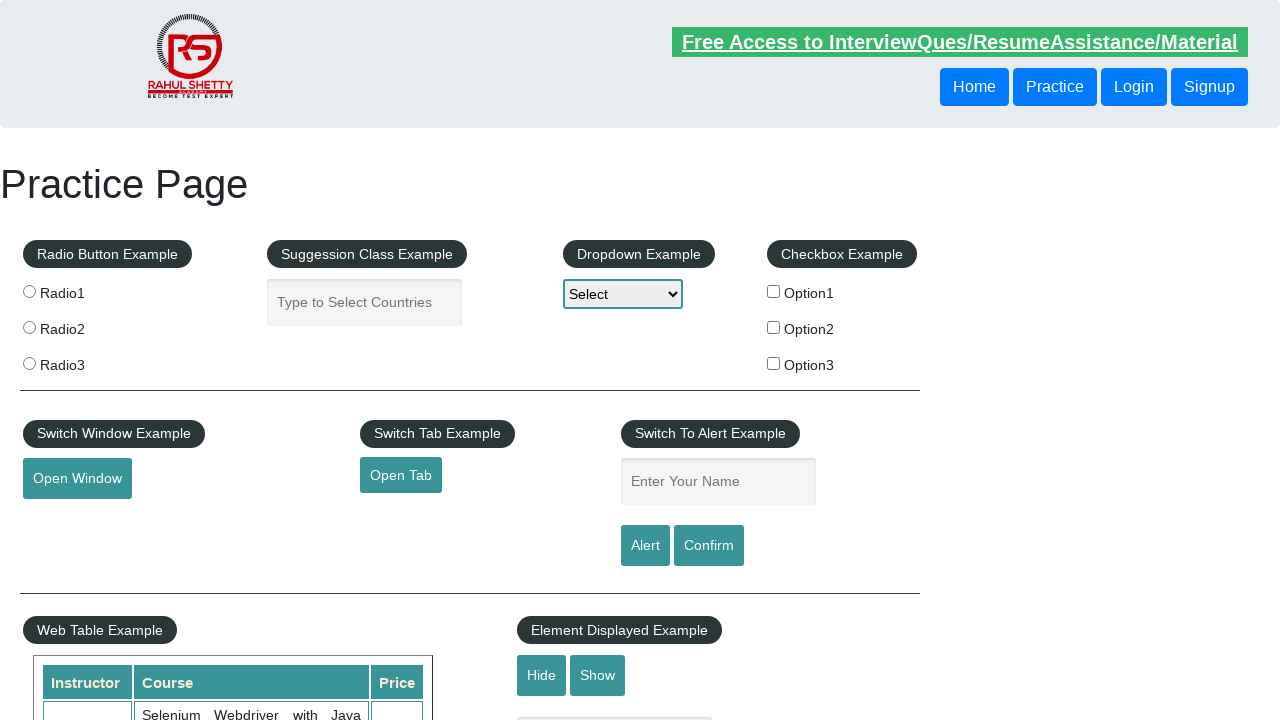

Scrolled down the page by 1000 pixels
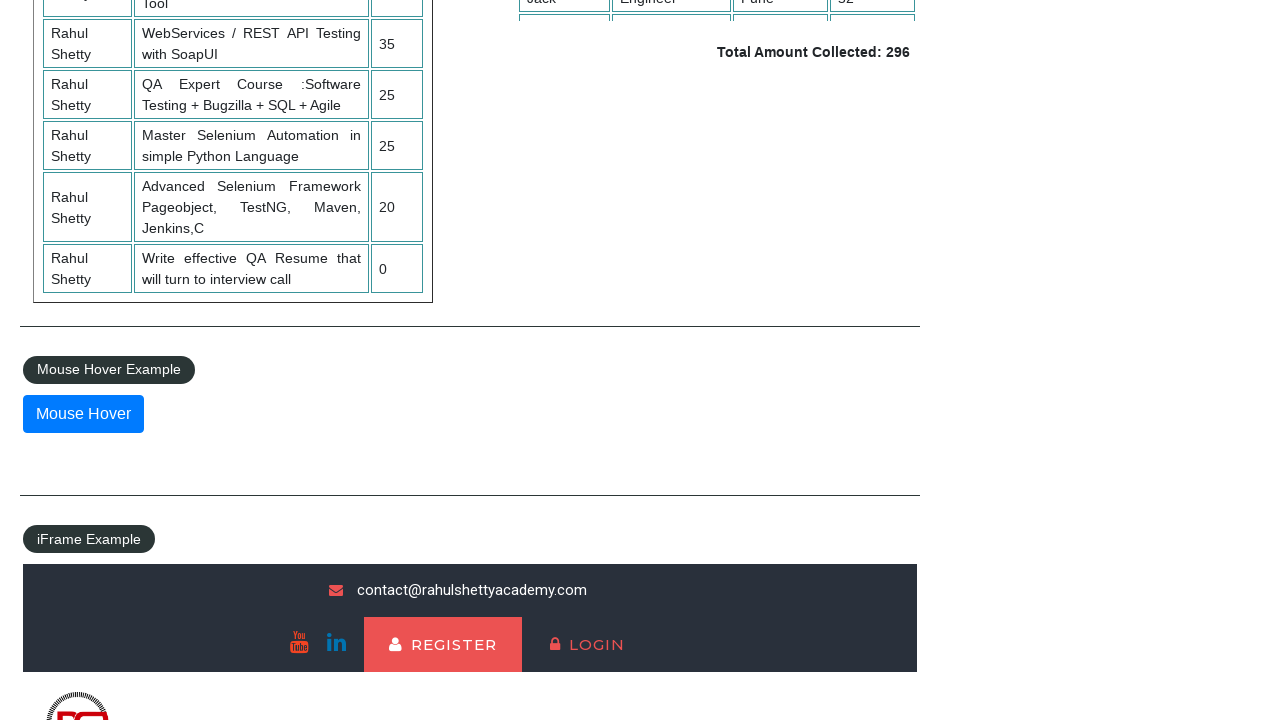

Footer table section became visible
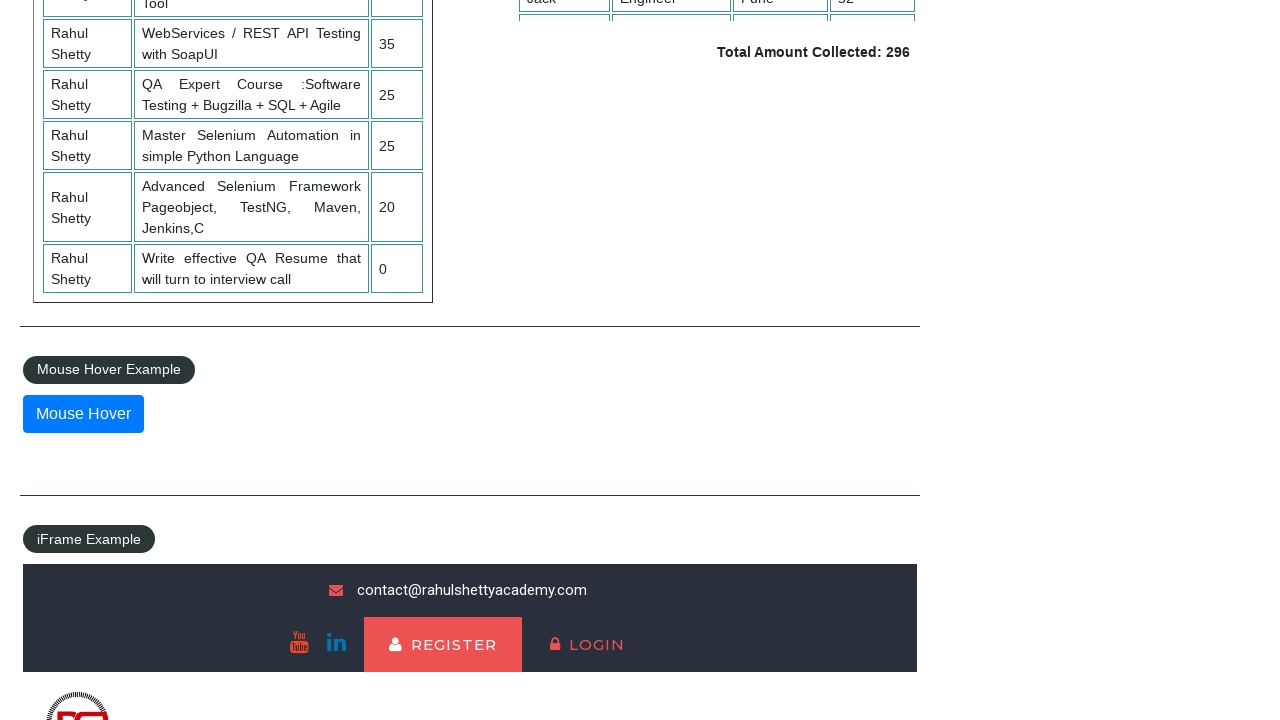

Located all navigation links in footer table
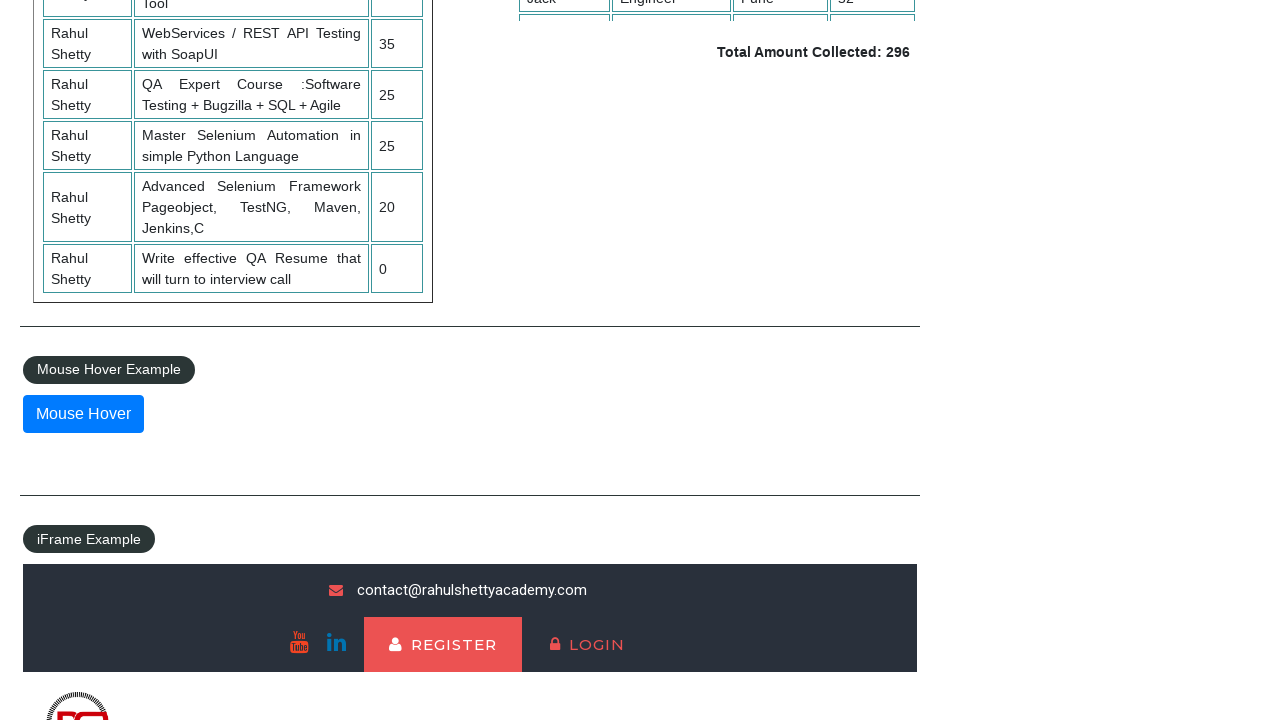

First navigation link became visible and ready
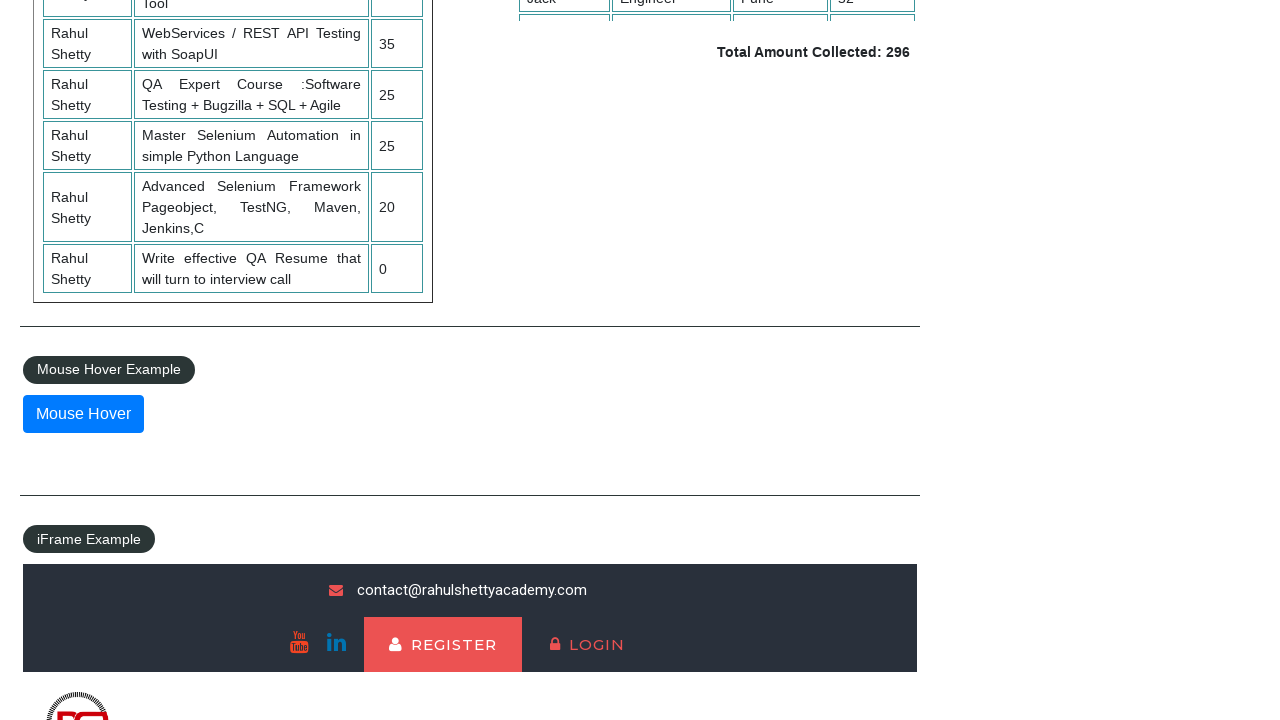

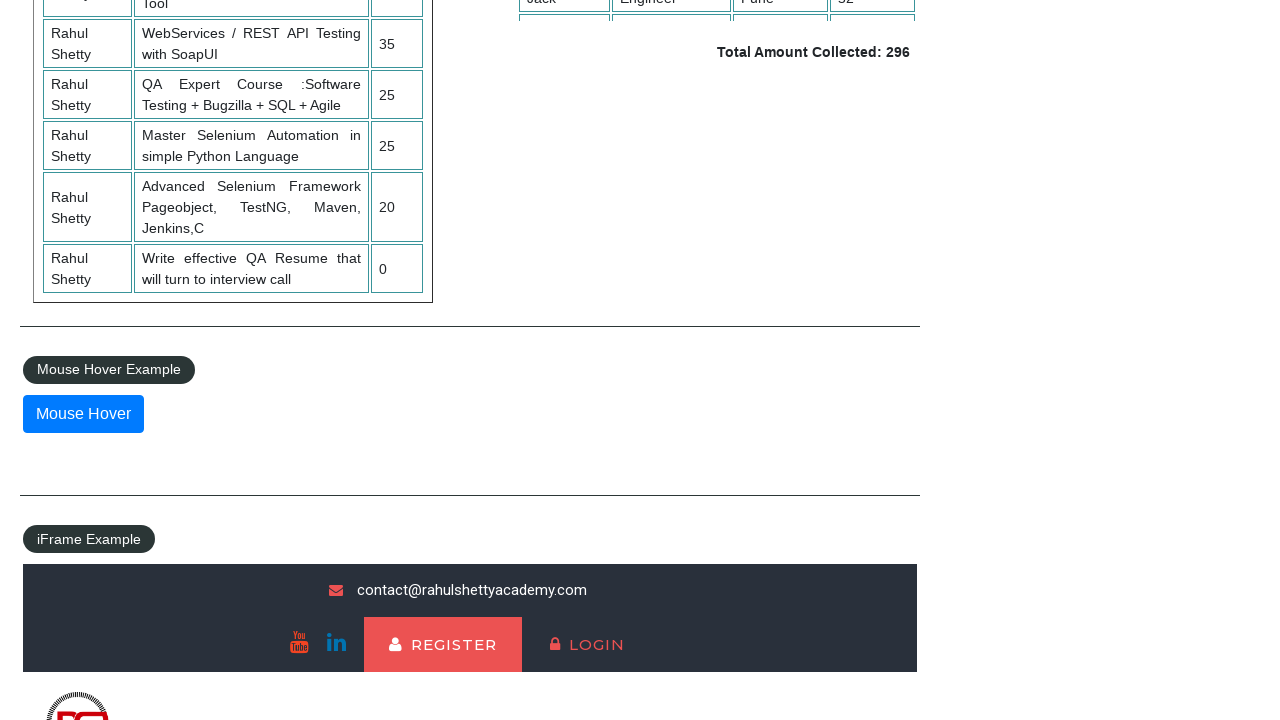